Tests page scrolling functionality by navigating to a test page and scrolling until a specific button element is visible in the viewport.

Starting URL: https://omayo.blogspot.com/

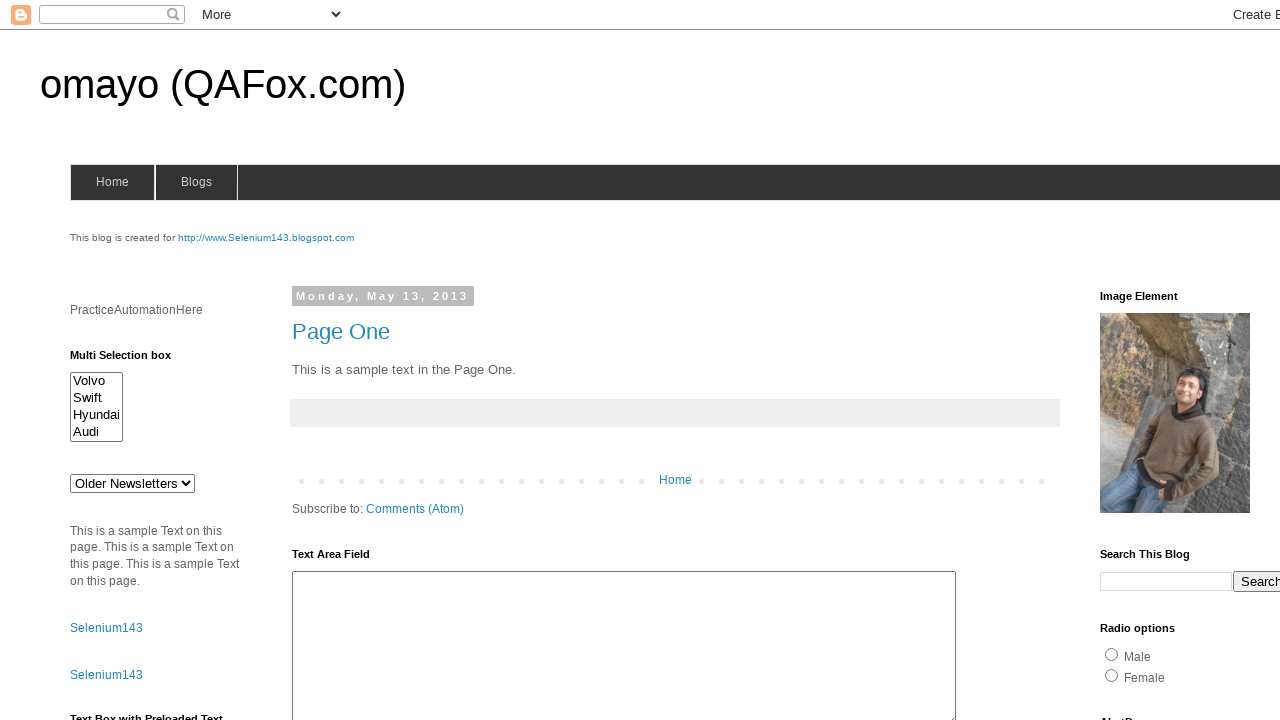

Set viewport size to 1920x1080
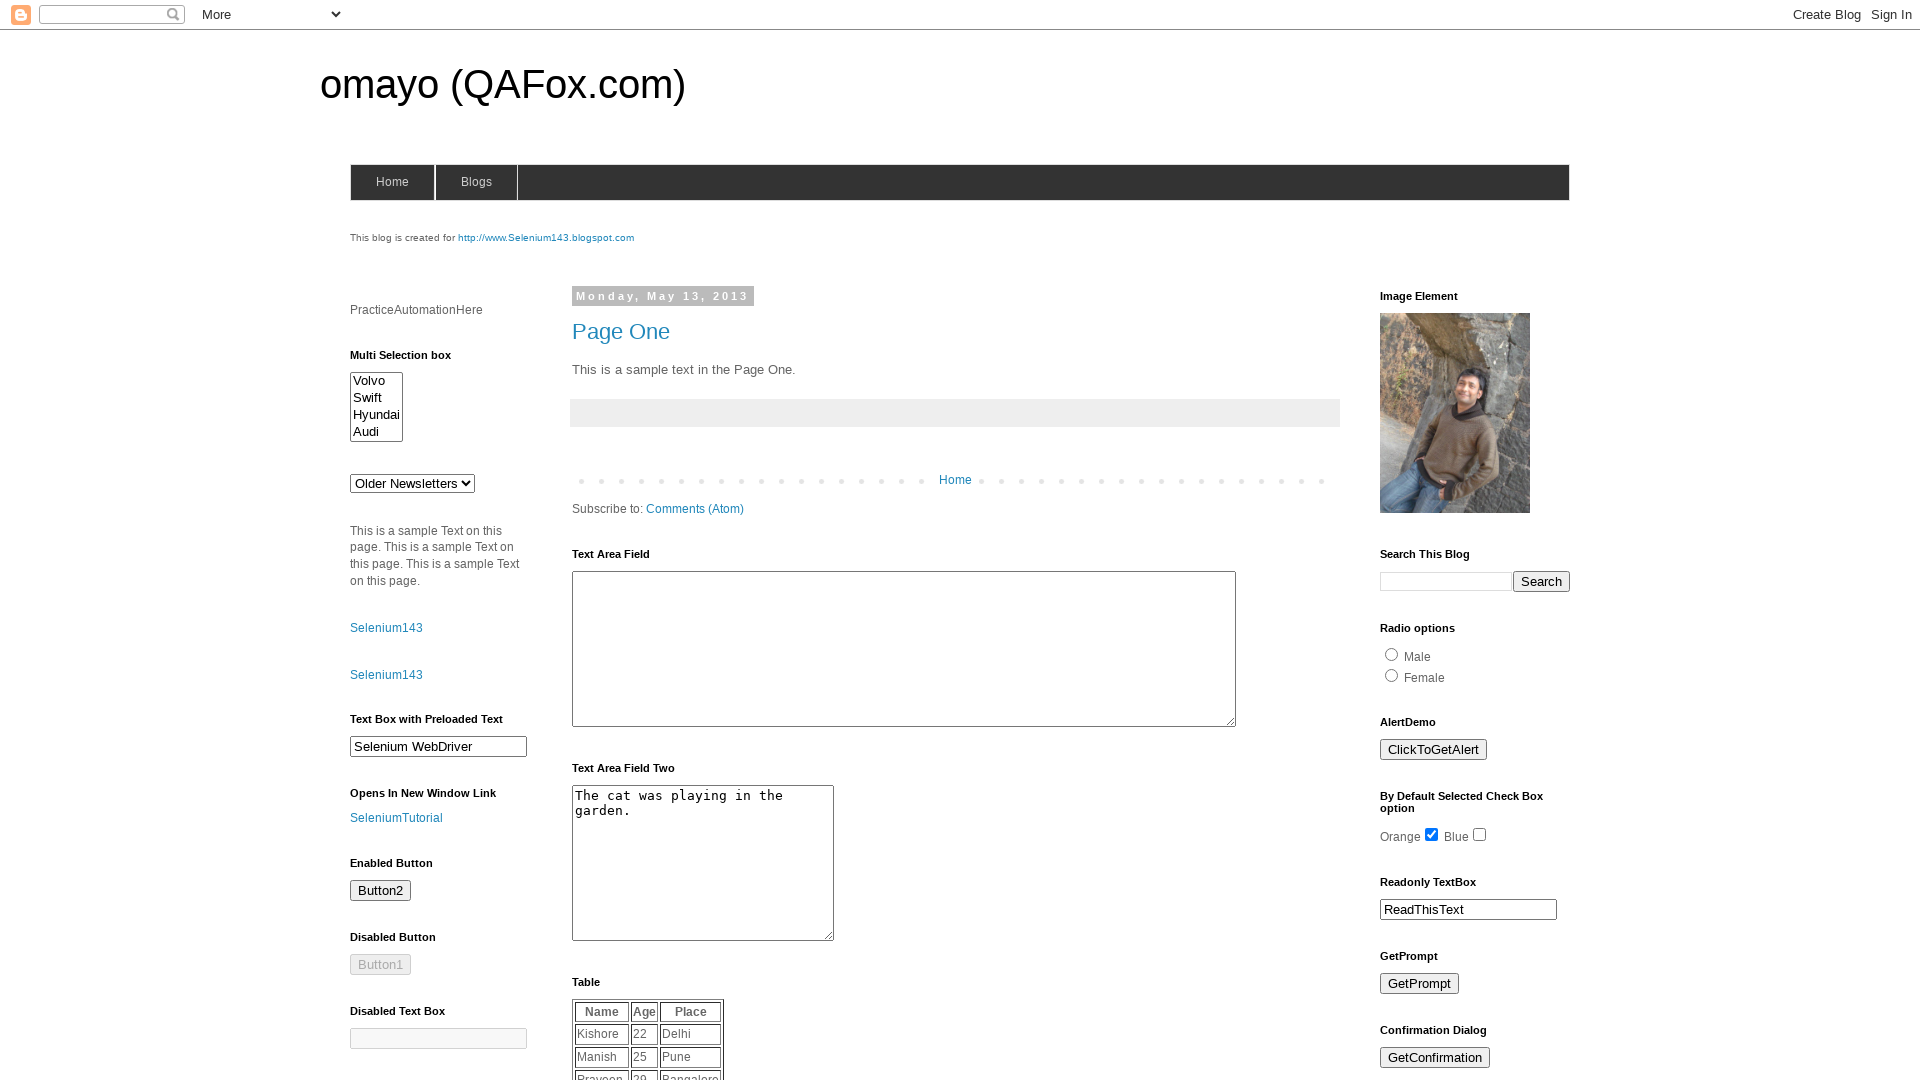

Waited for page to load (domcontentloaded state)
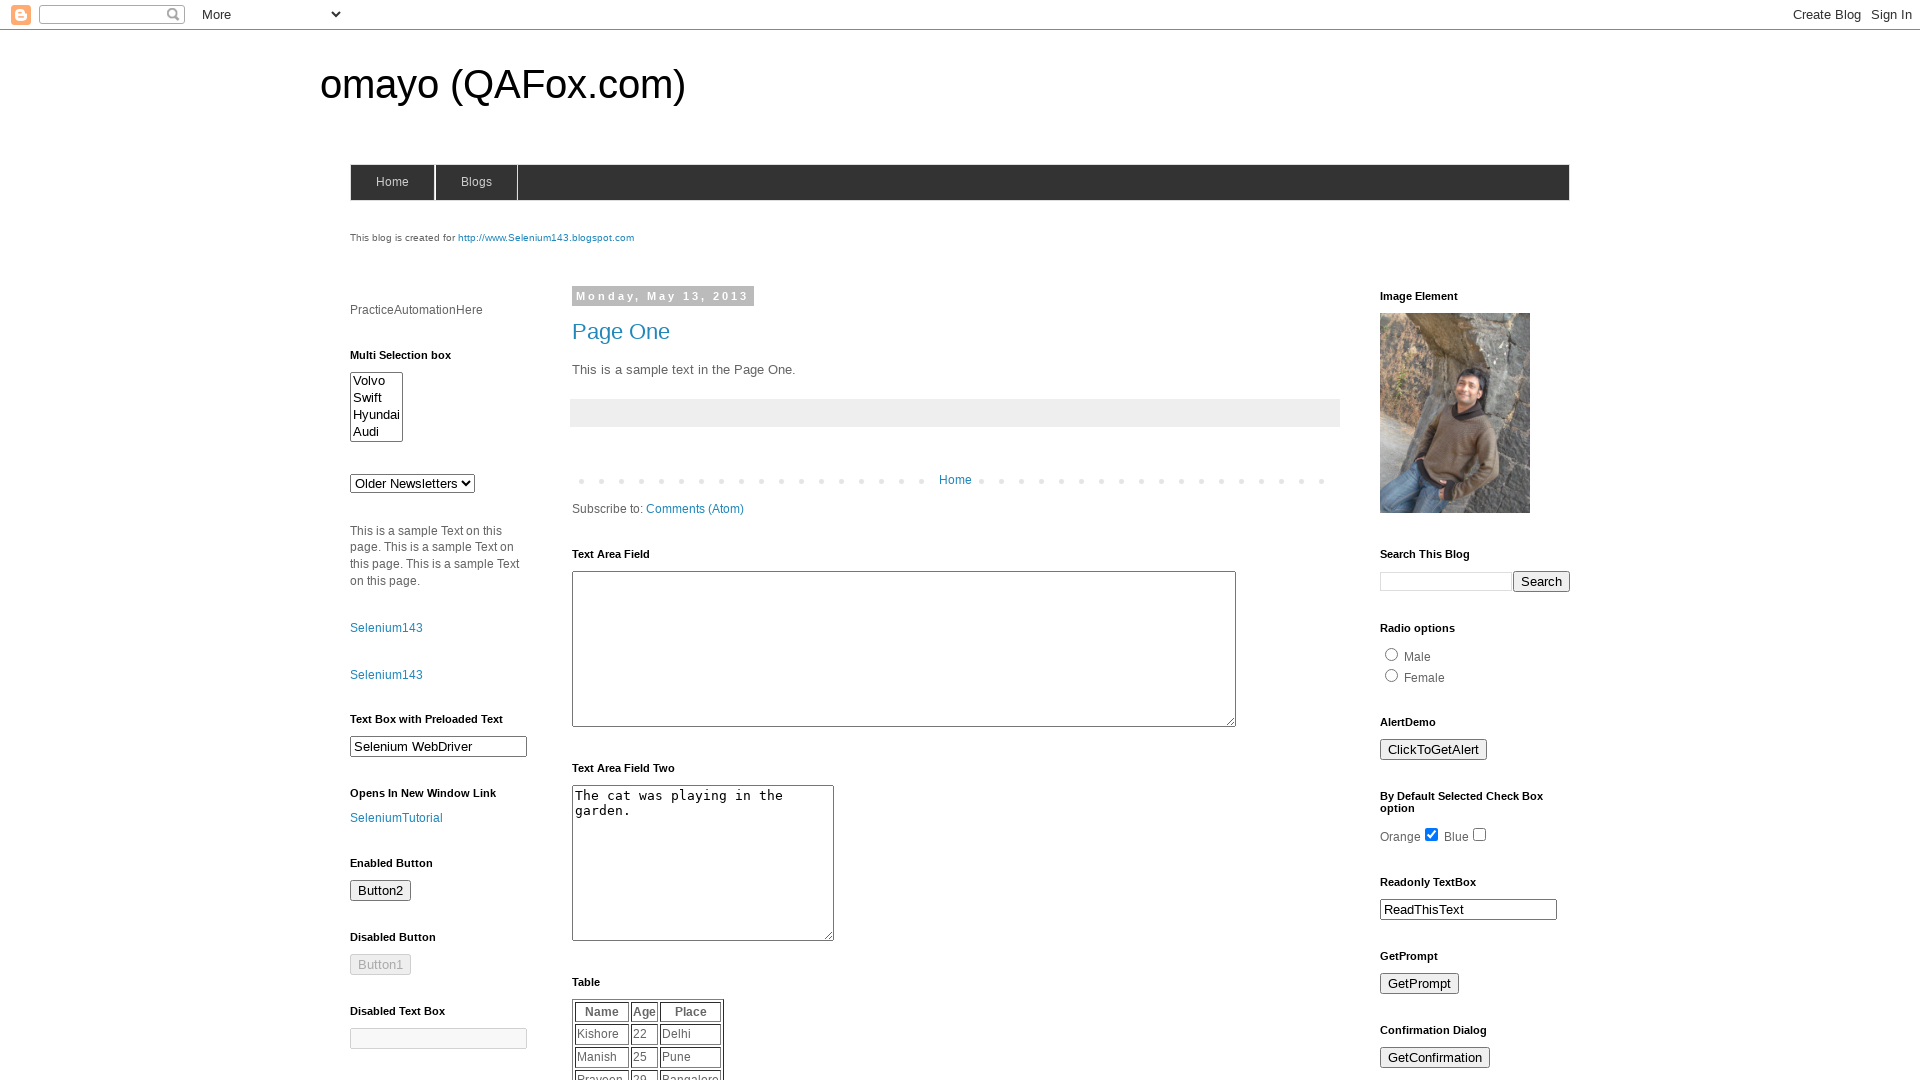

Located button element with id 'myBtn'
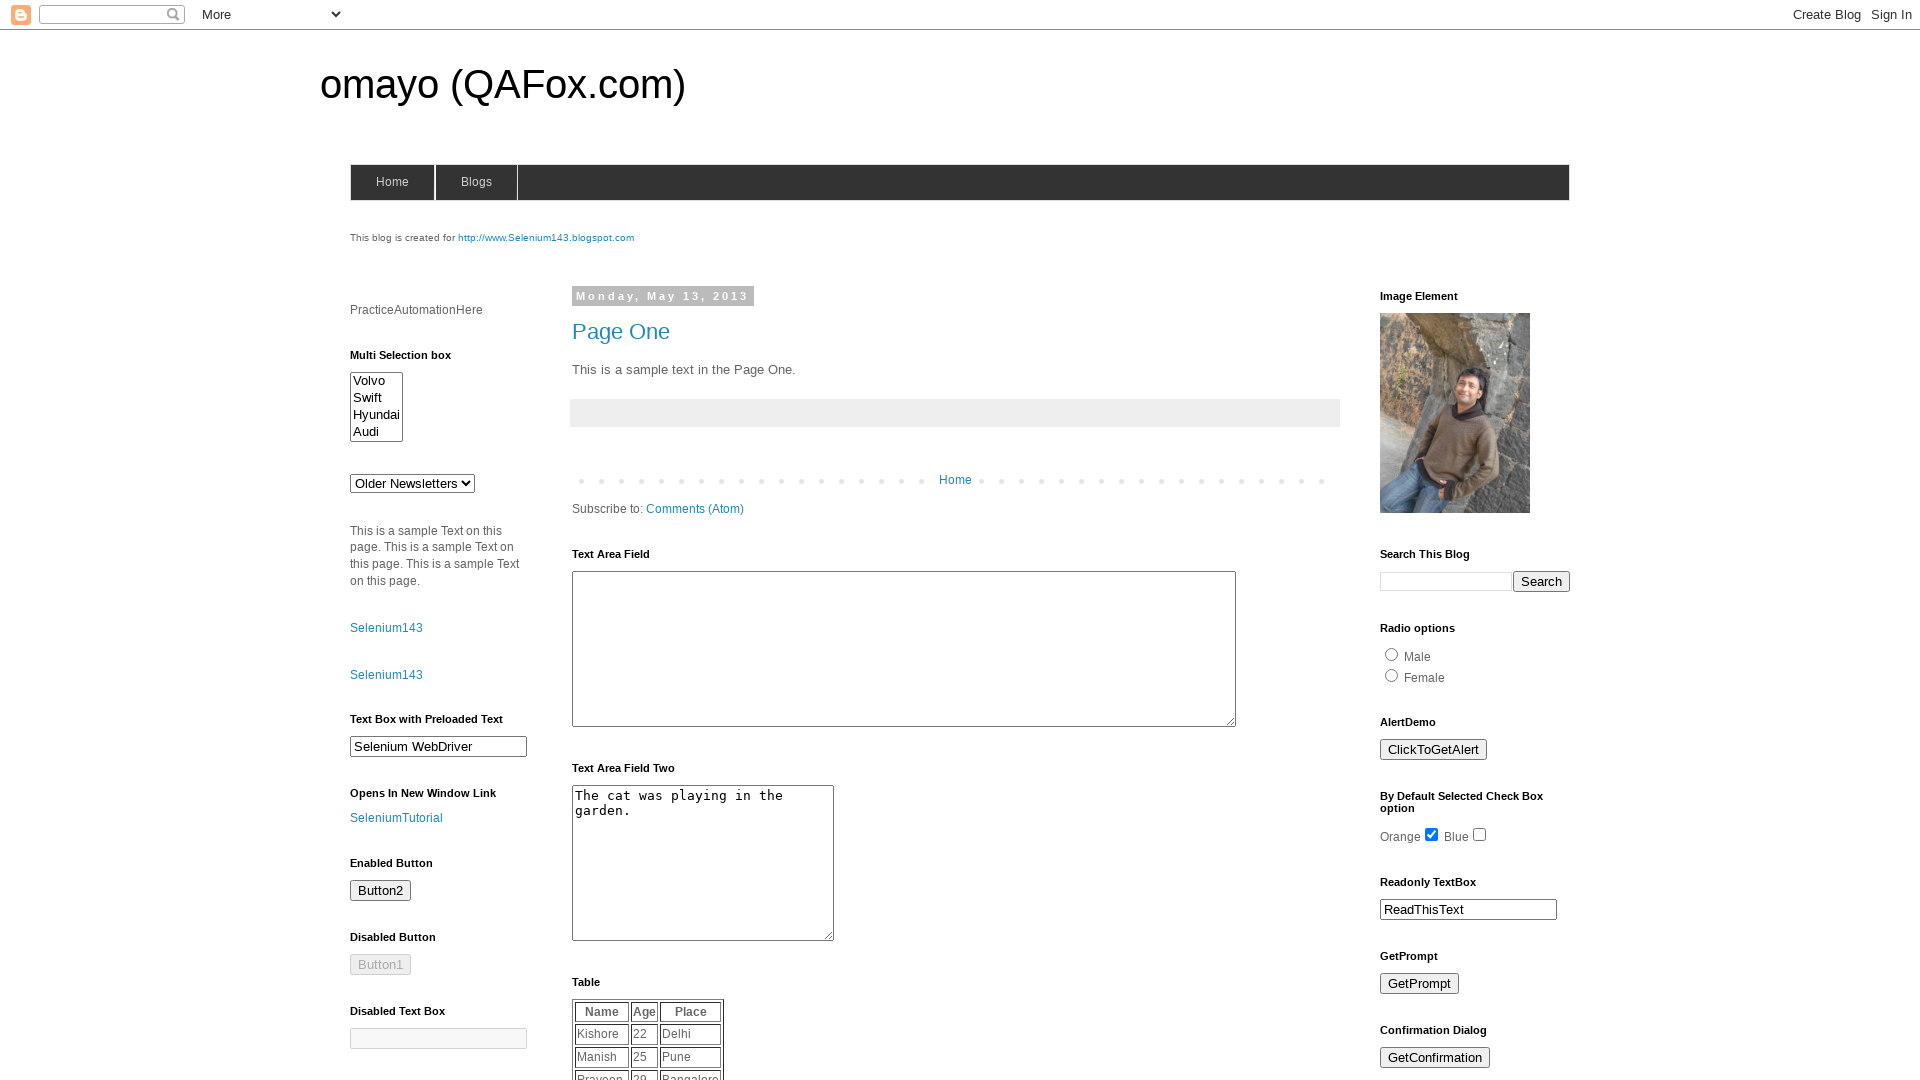

Scrolled button element into view
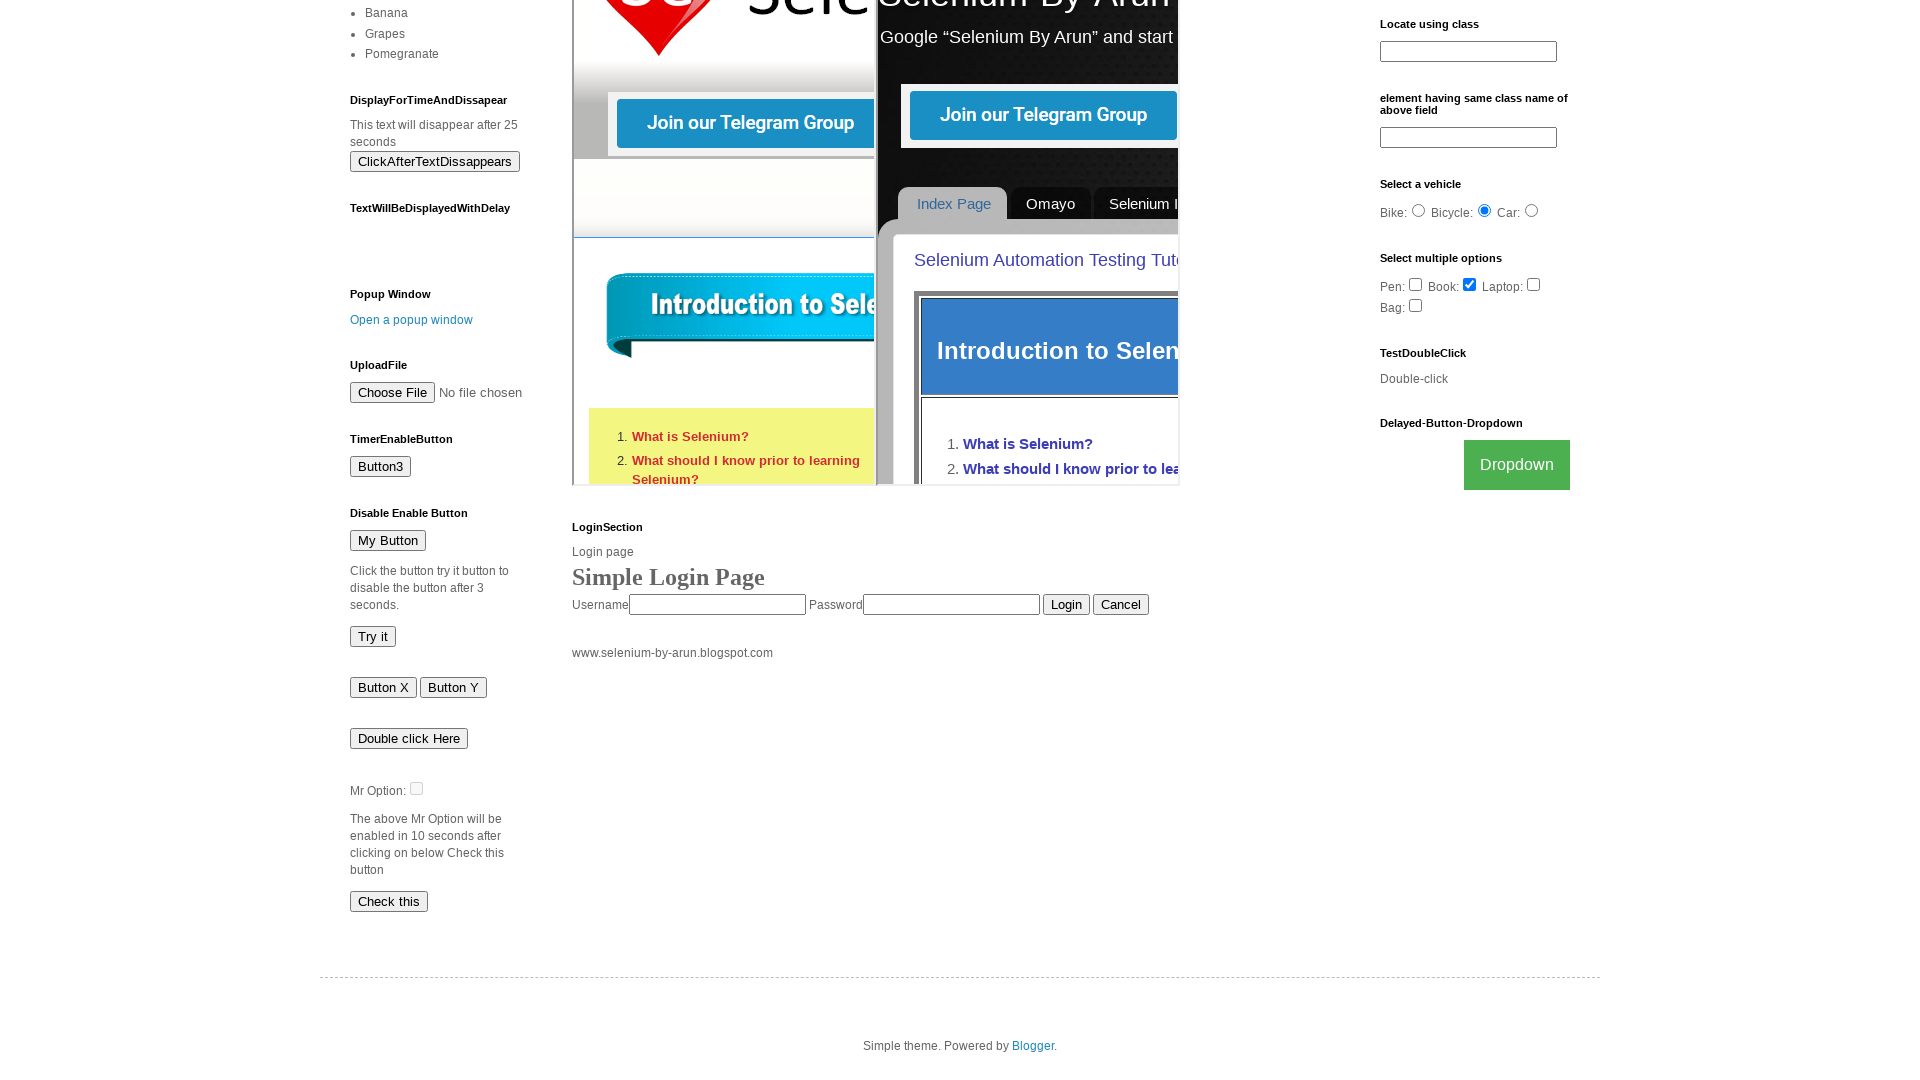

Waited 1 second for scroll animation to complete
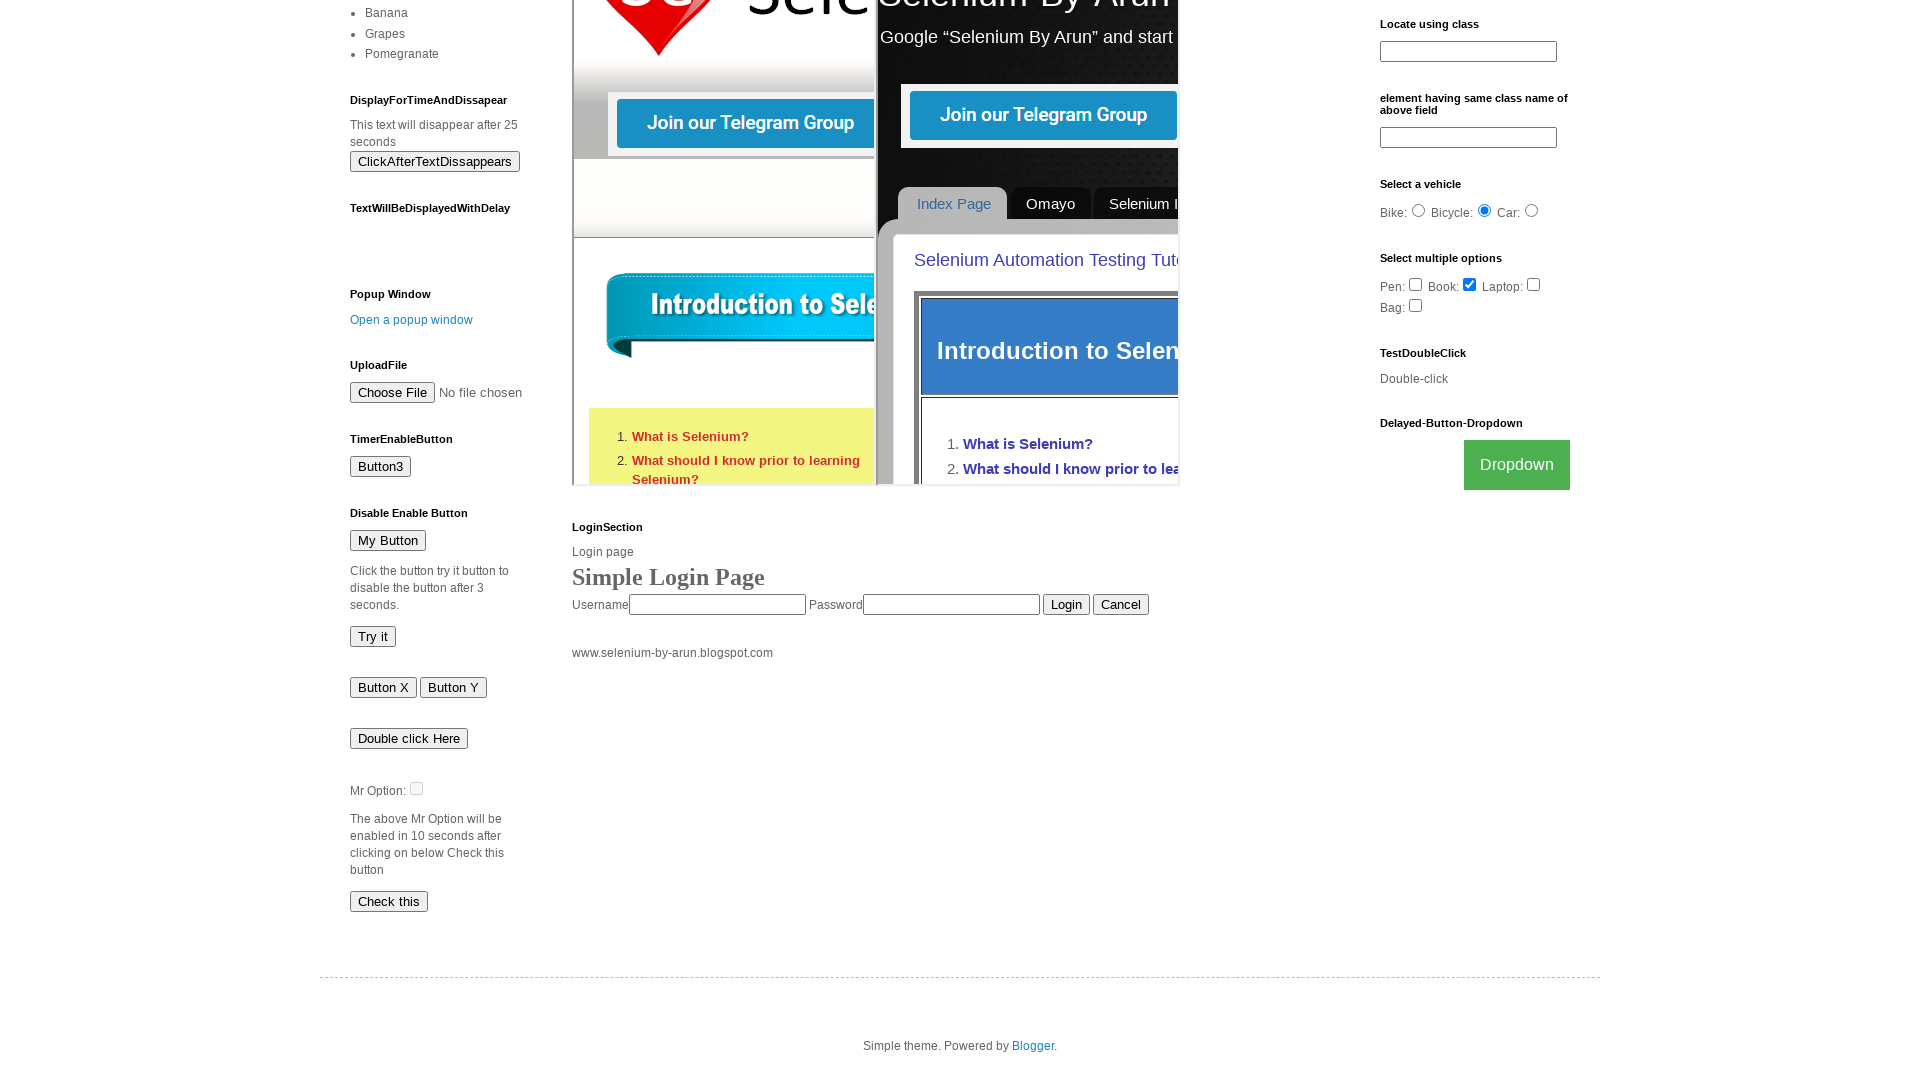

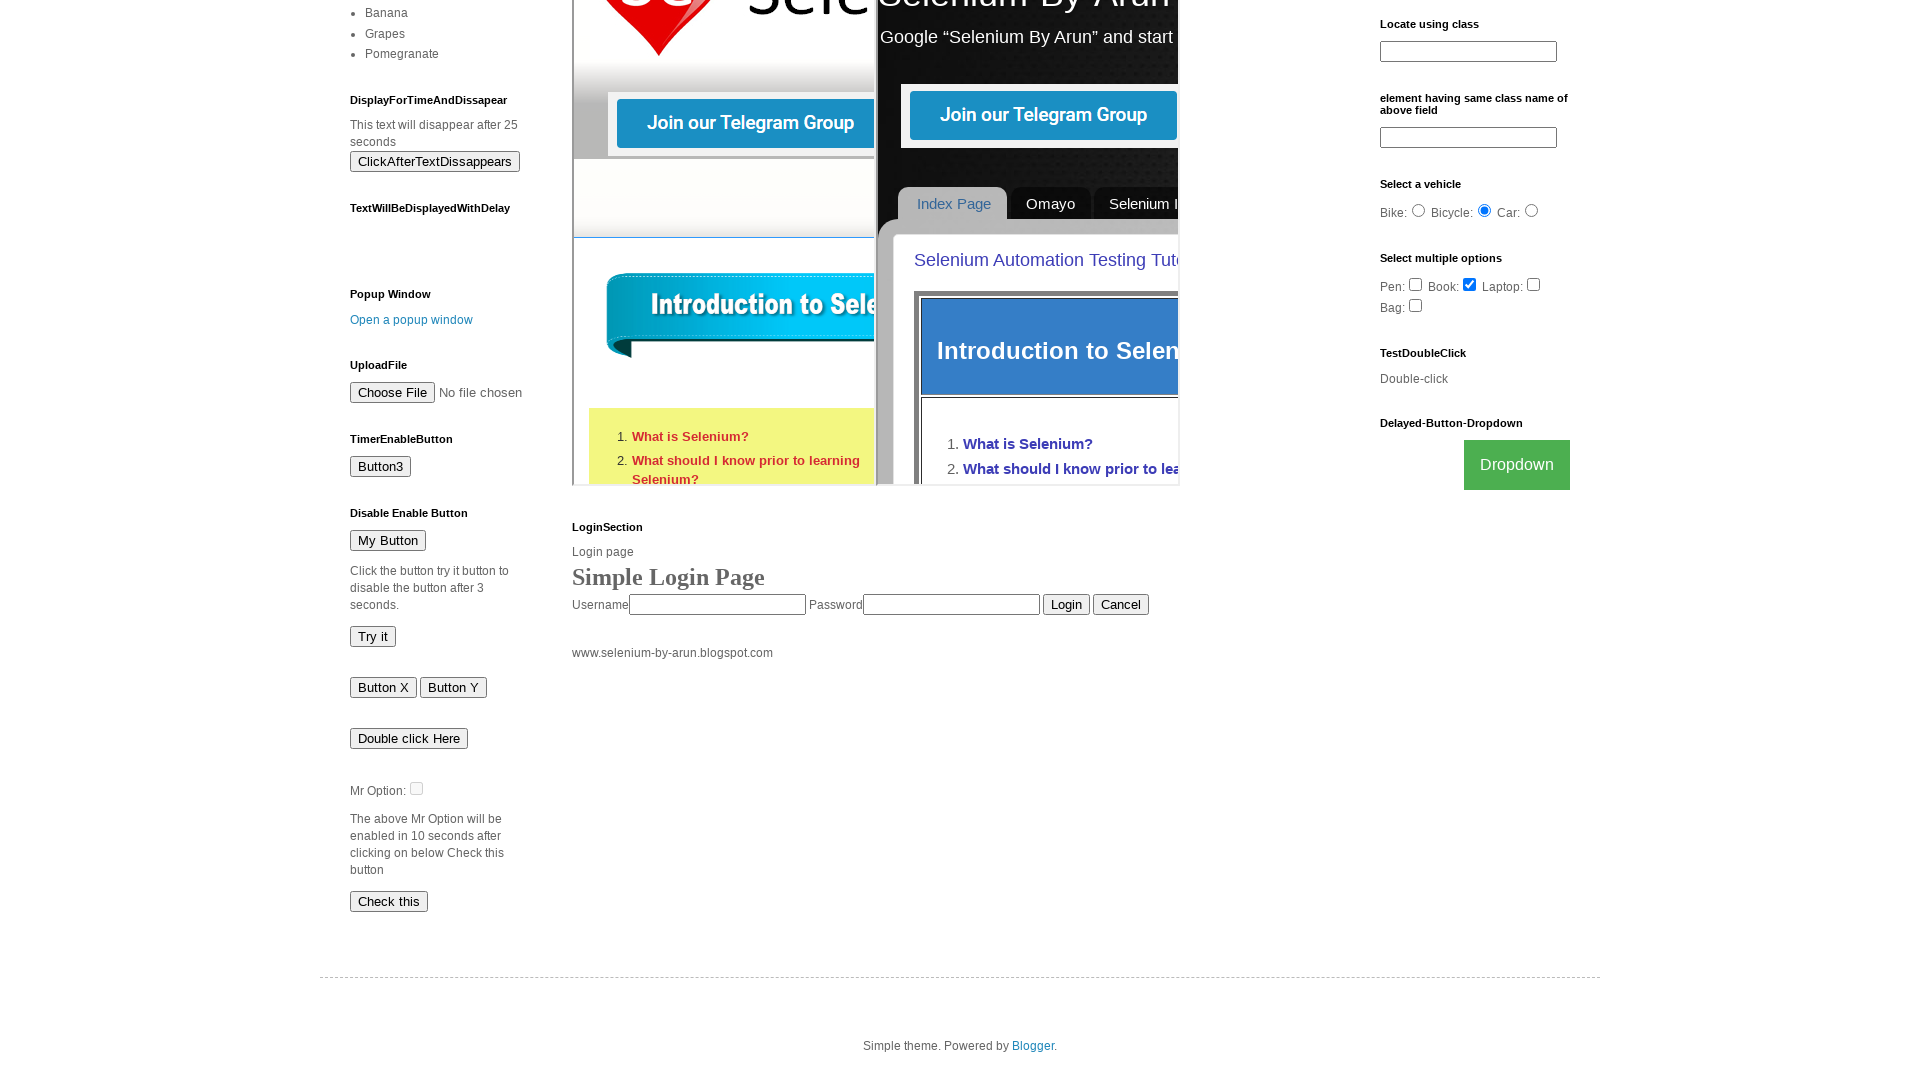